Tests browser back and forward navigation between two product pages and verifies page titles after each navigation

Starting URL: https://selenium.jacobparr.com/products/spree-bag

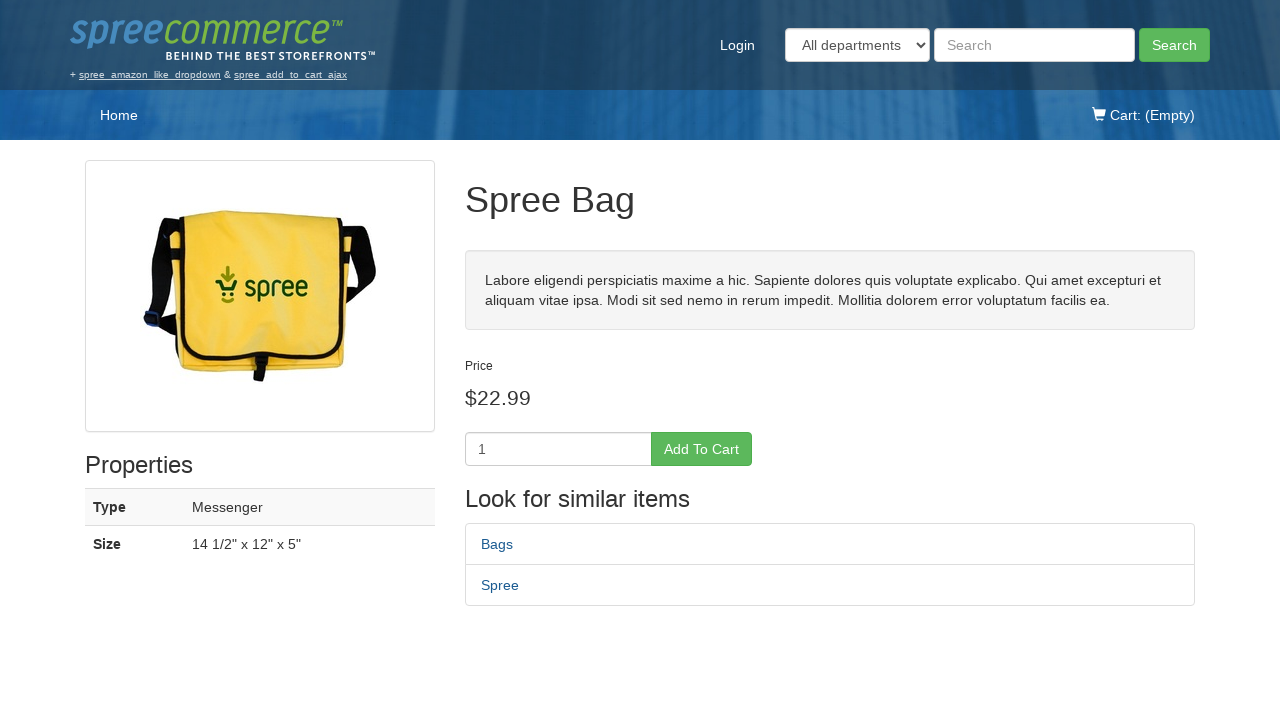

Waited for initial page to load (domcontentloaded)
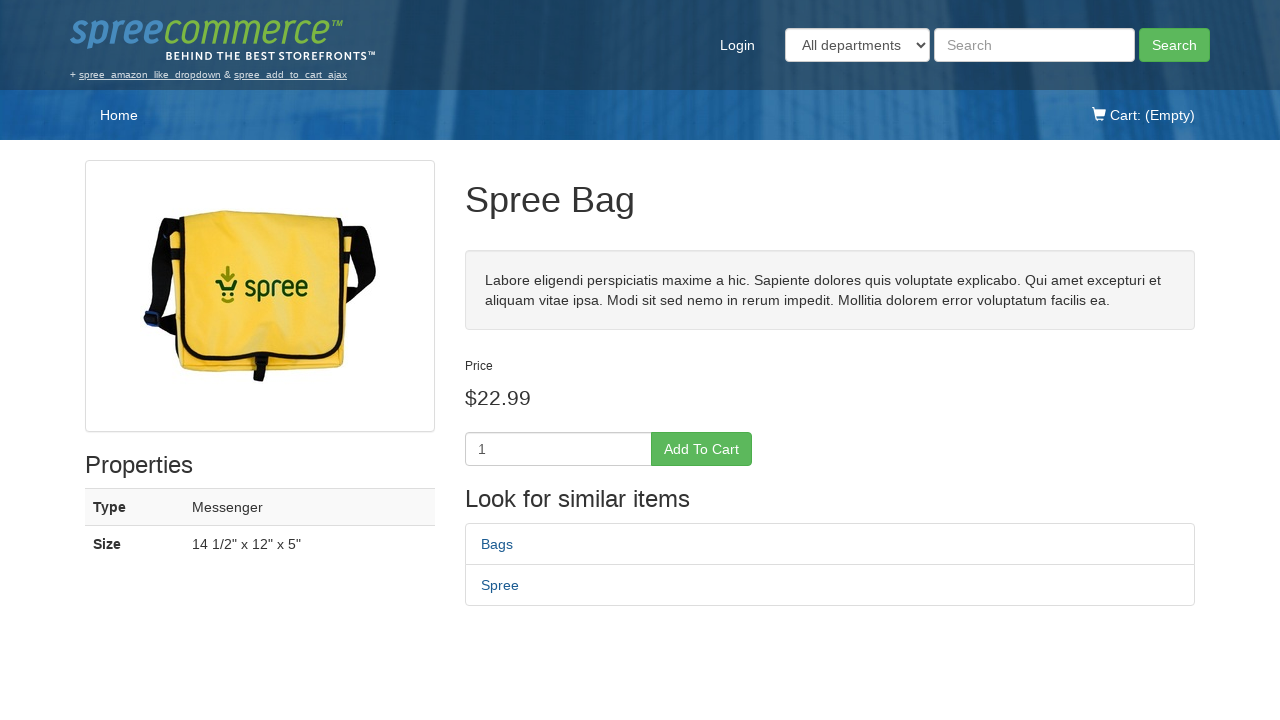

Verified initial page title is 'Spree Bag - Spree Demo Site'
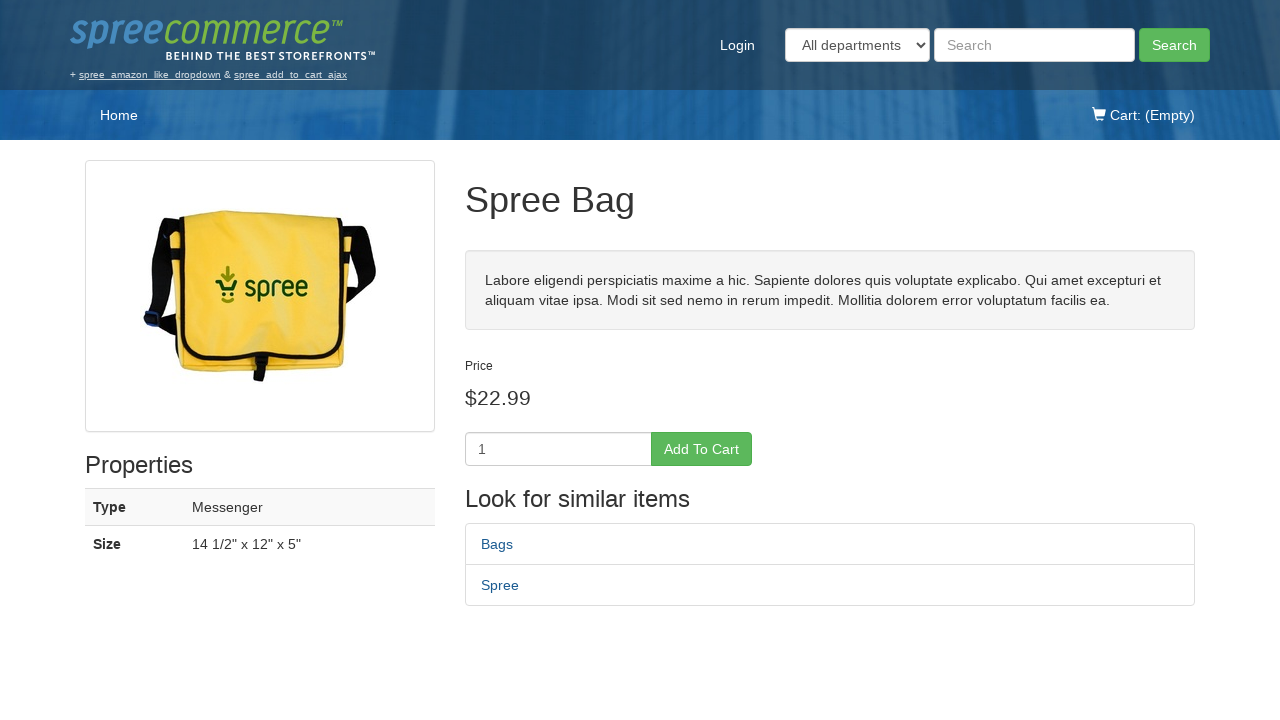

Navigated to Spree Tote product page
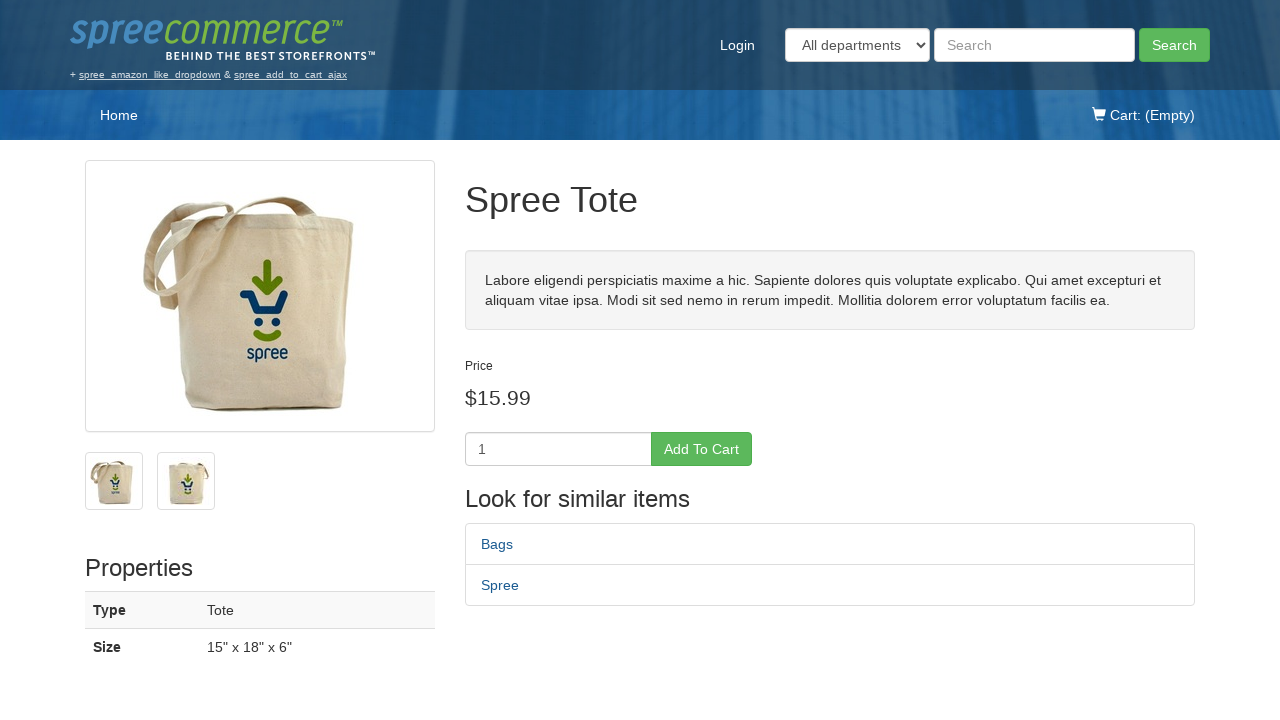

Waited for Spree Tote page to load (domcontentloaded)
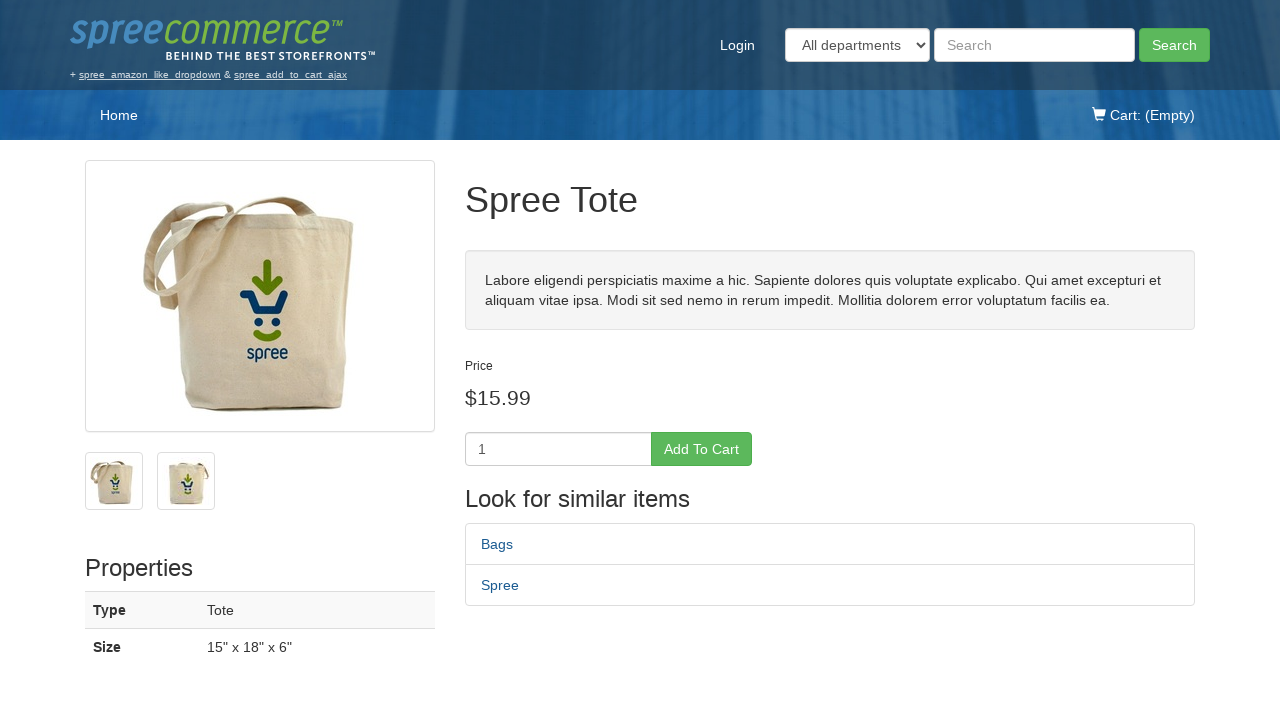

Verified page title is 'Spree Tote - Spree Demo Site'
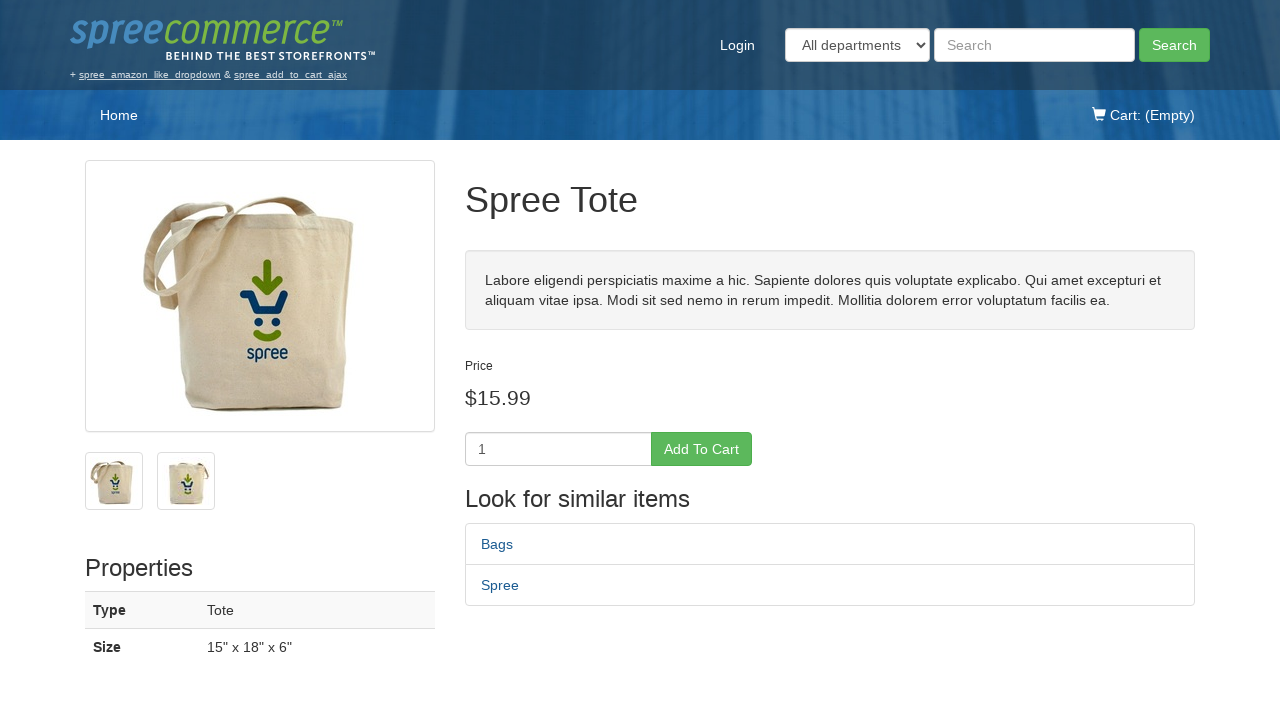

Navigated back to previous page using browser back button
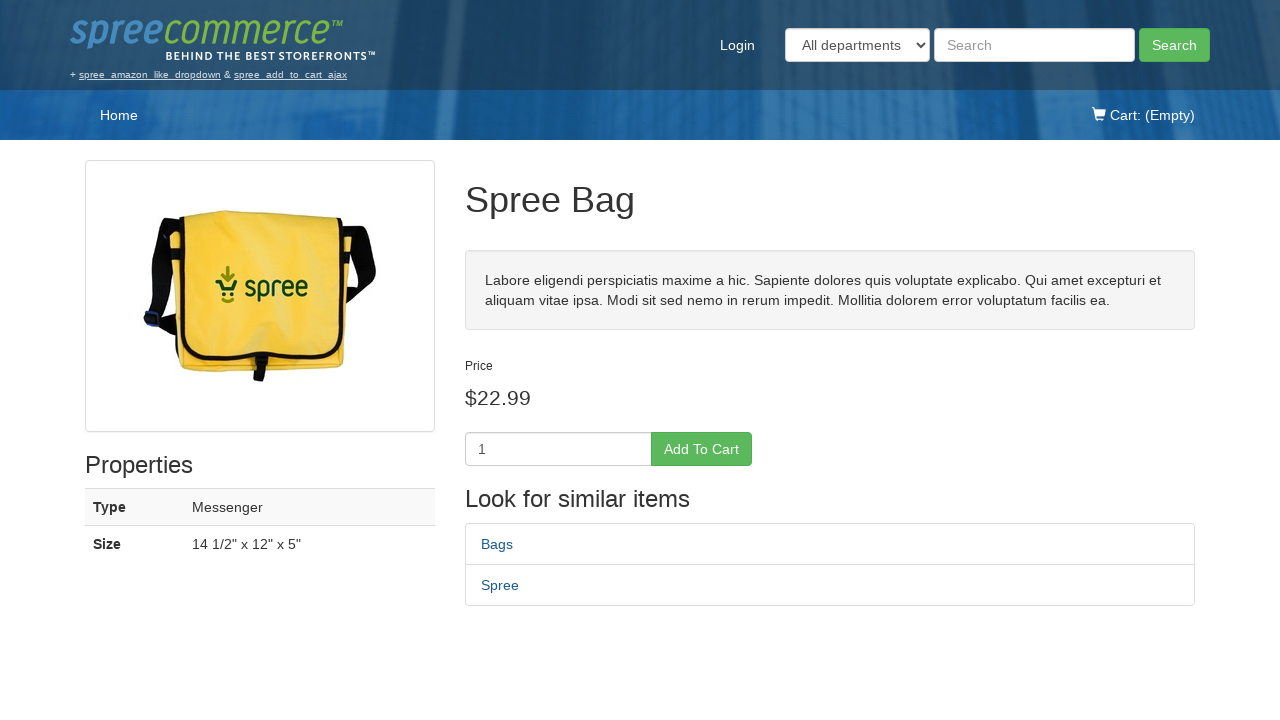

Waited for previous page to load after back navigation (domcontentloaded)
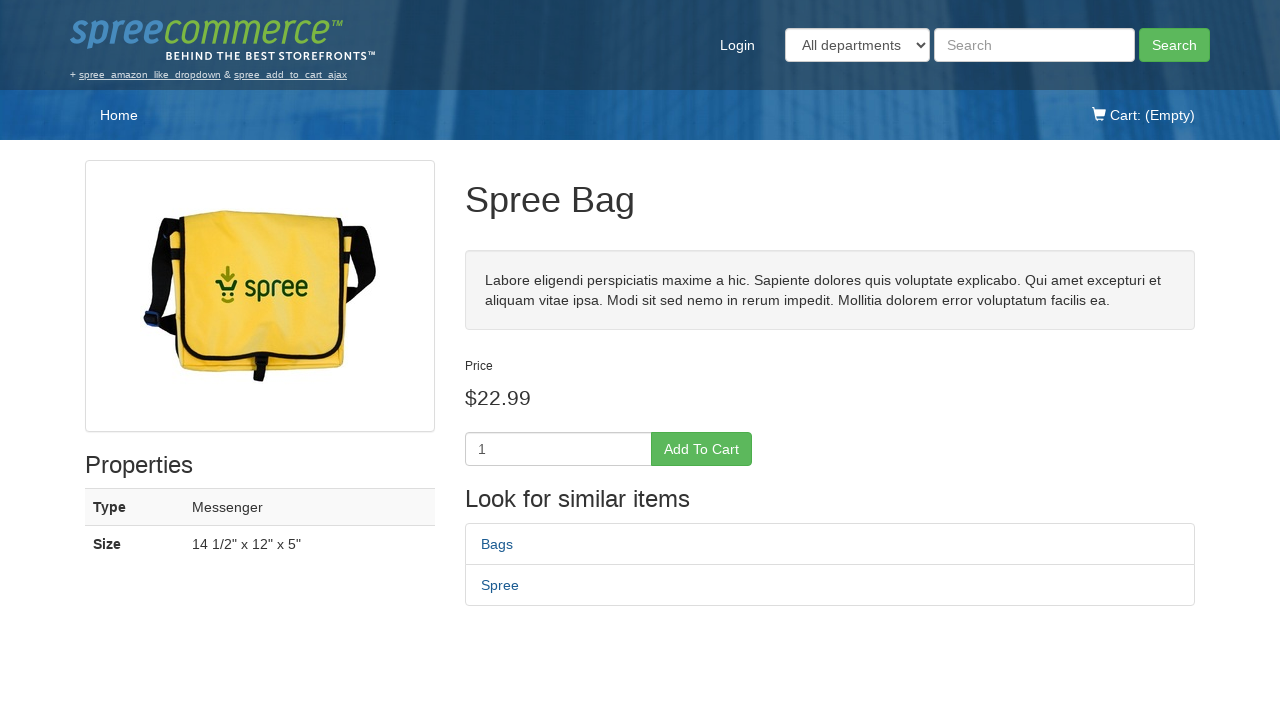

Verified page title returned to 'Spree Bag - Spree Demo Site' after back navigation
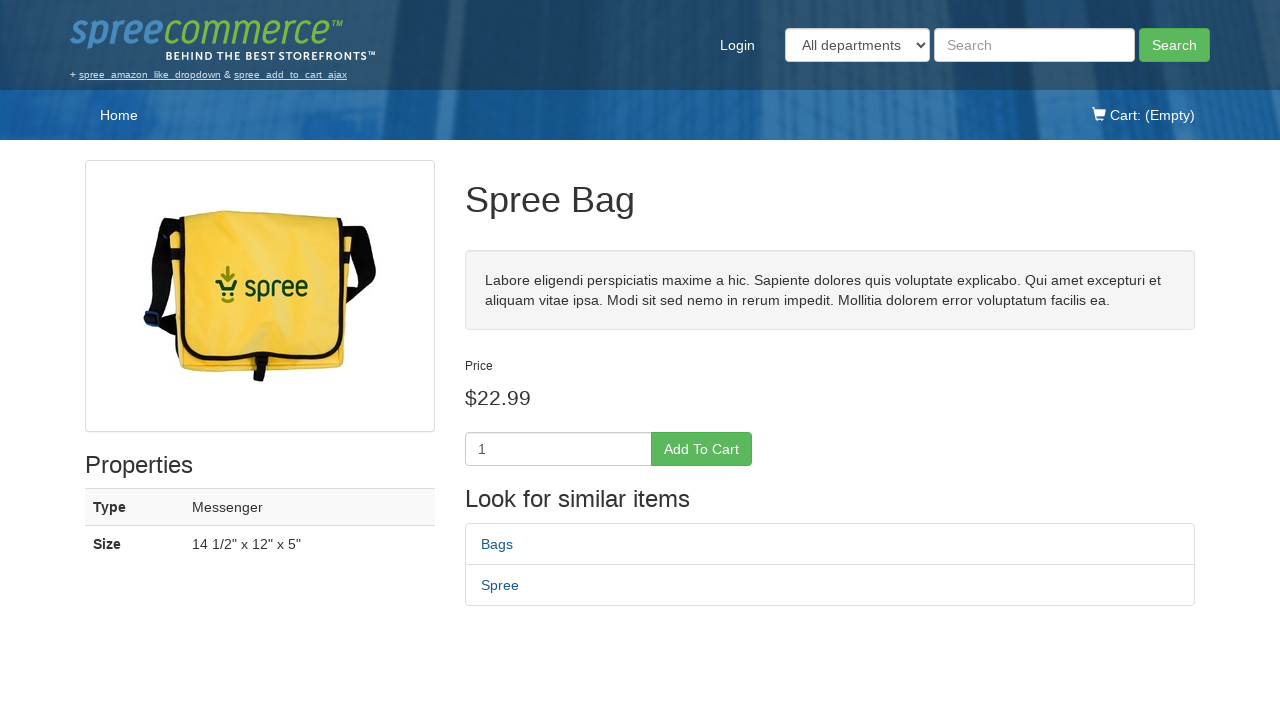

Navigated forward to next page using browser forward button
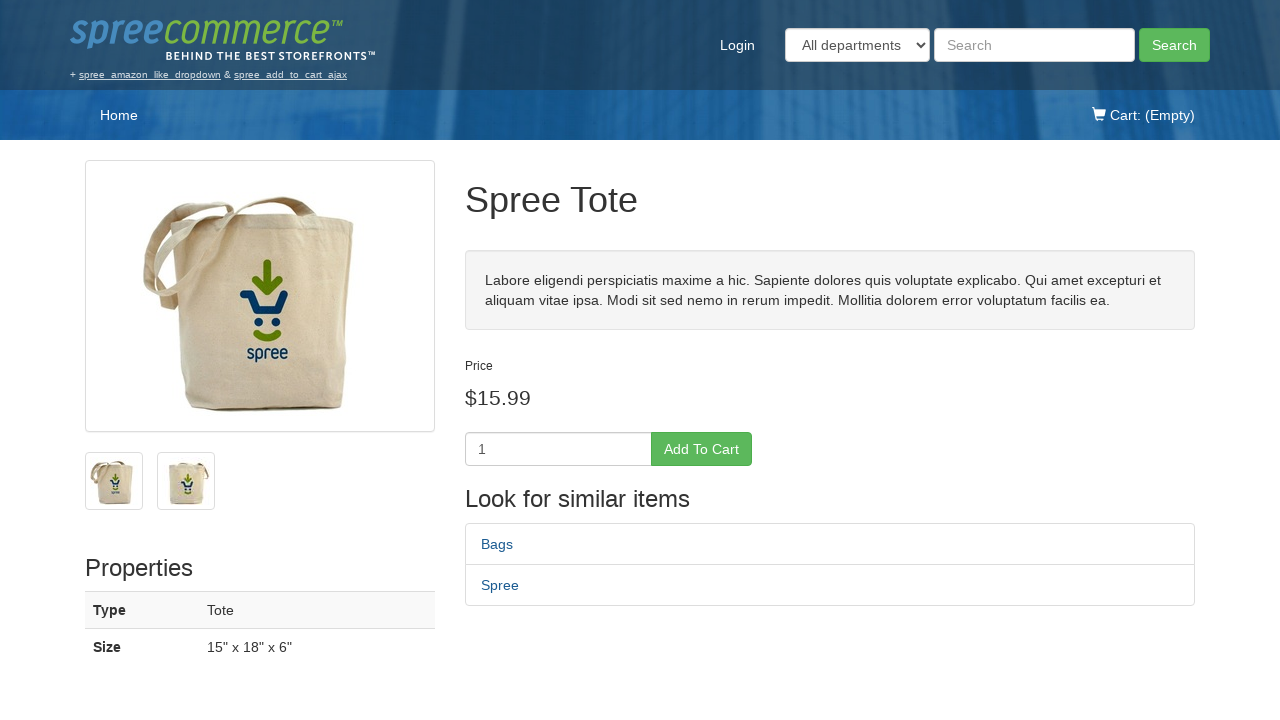

Waited for next page to load after forward navigation (domcontentloaded)
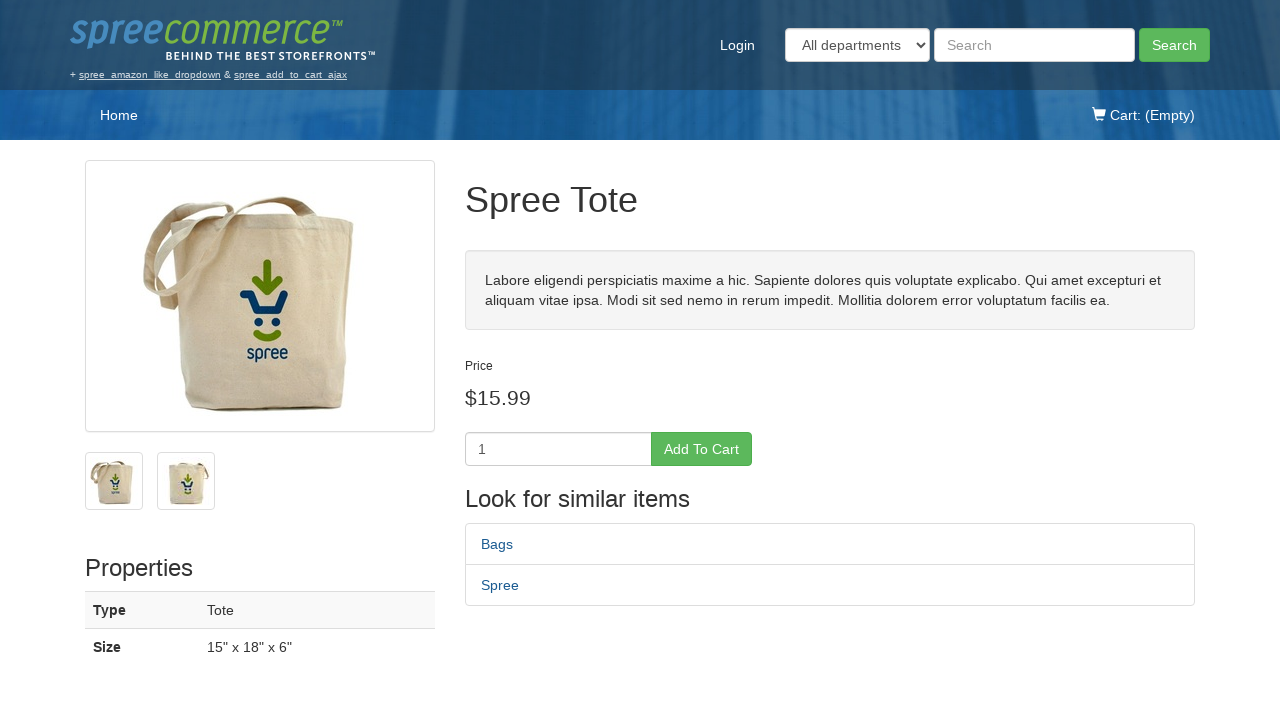

Verified page title is 'Spree Tote - Spree Demo Site' after forward navigation
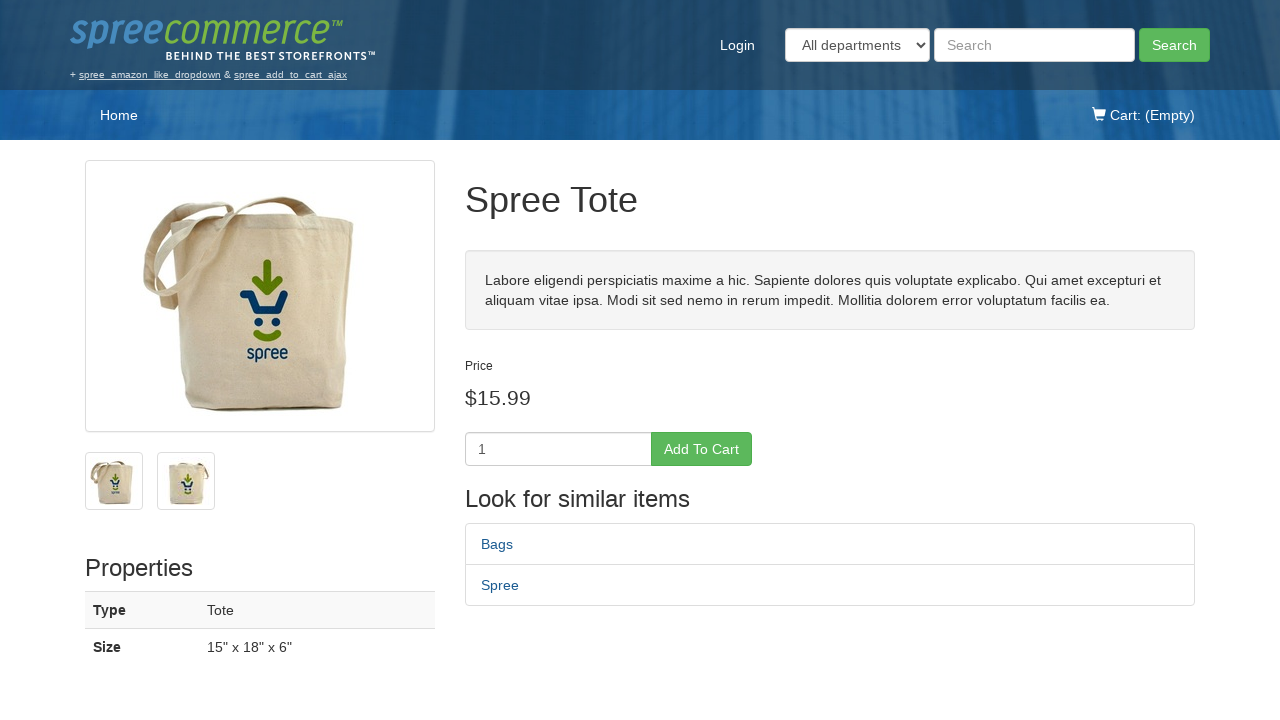

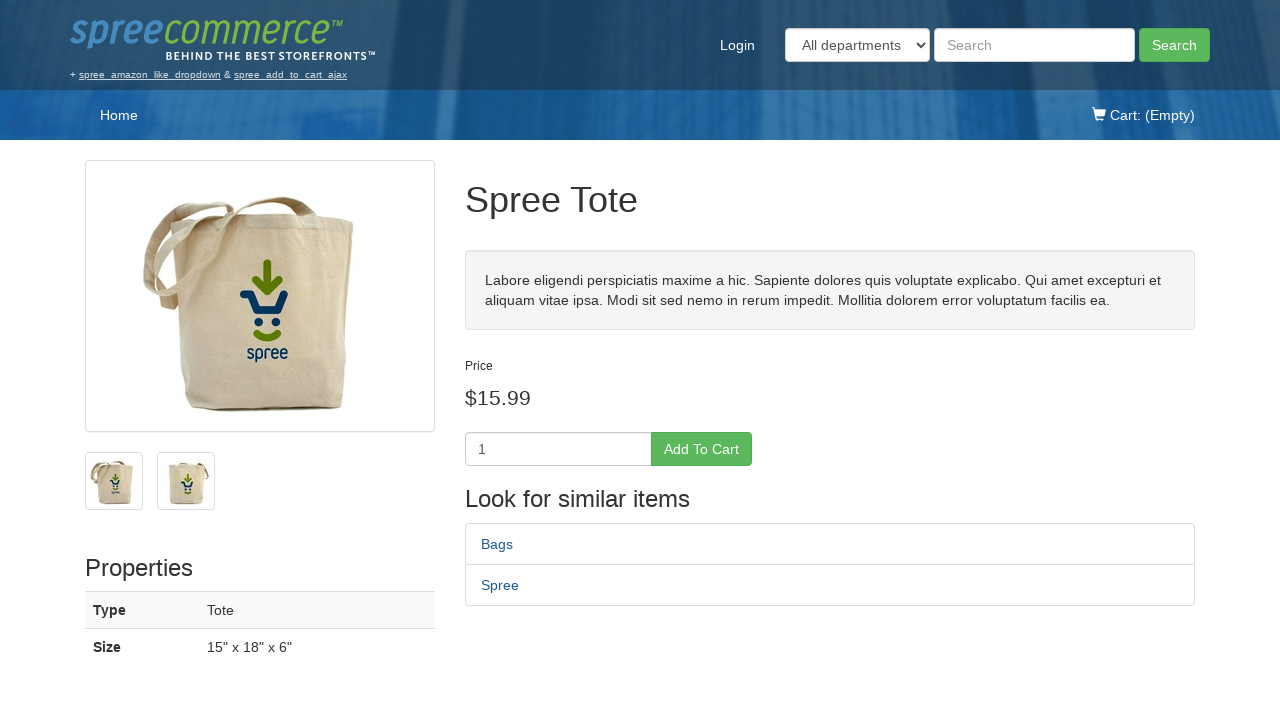